Fills out a registration form with user details including name, email, and password fields, then submits the form

Starting URL: https://www.hyrtutorials.com/p/add-padding-to-containers.html

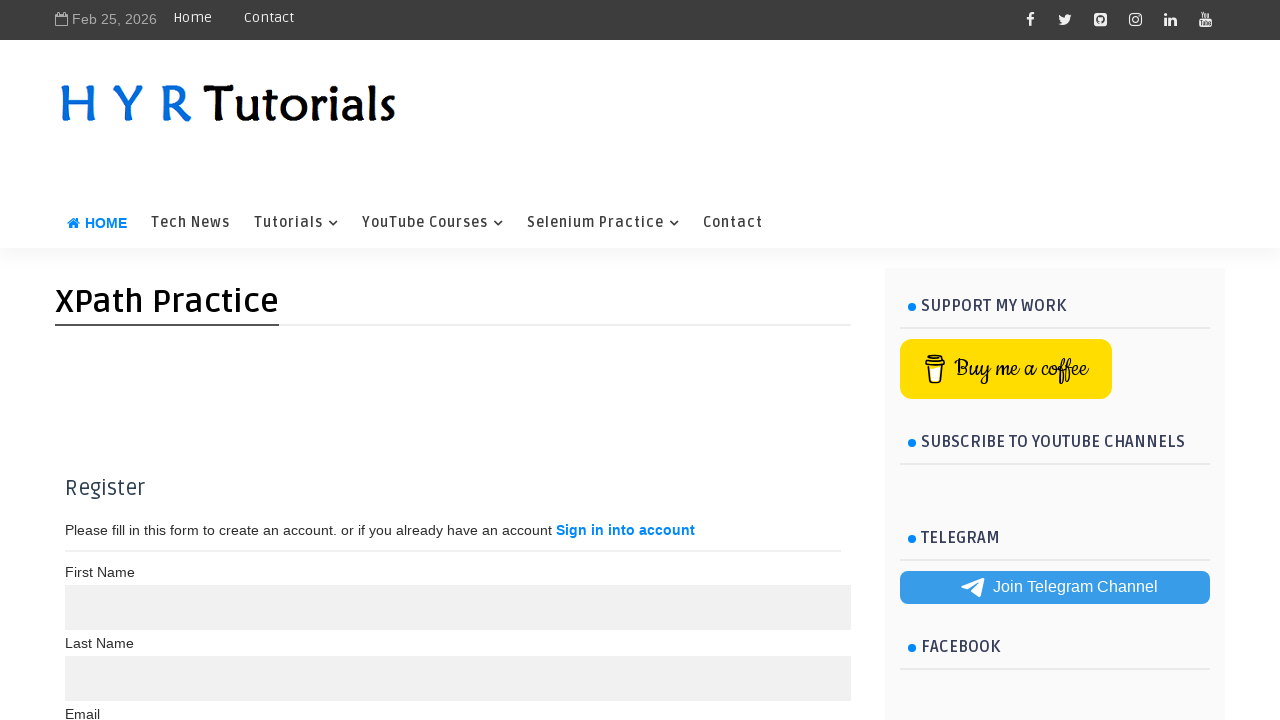

Filled first name field with 'John Michael' on //*[@id="post-body-299858861183690484"]/div/form/div/input[1]
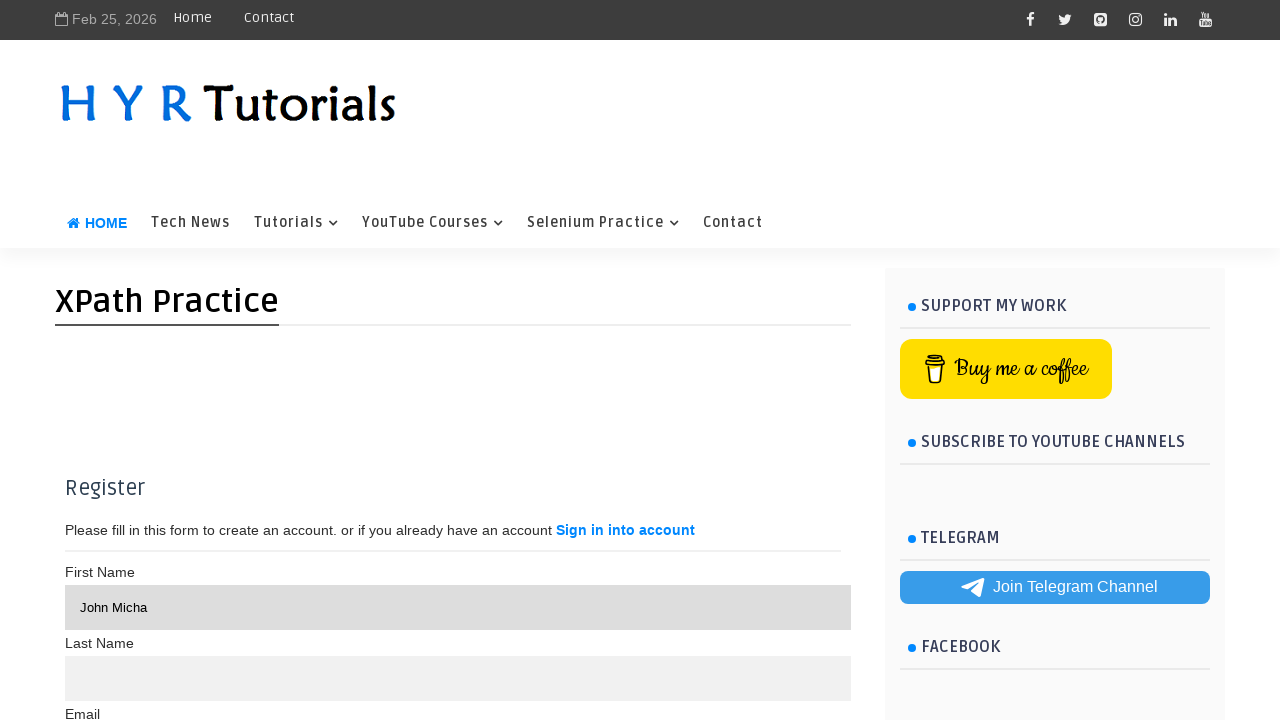

Filled last name field with 'Anderson' on //*[@id="post-body-299858861183690484"]/div/form/div/input[2]
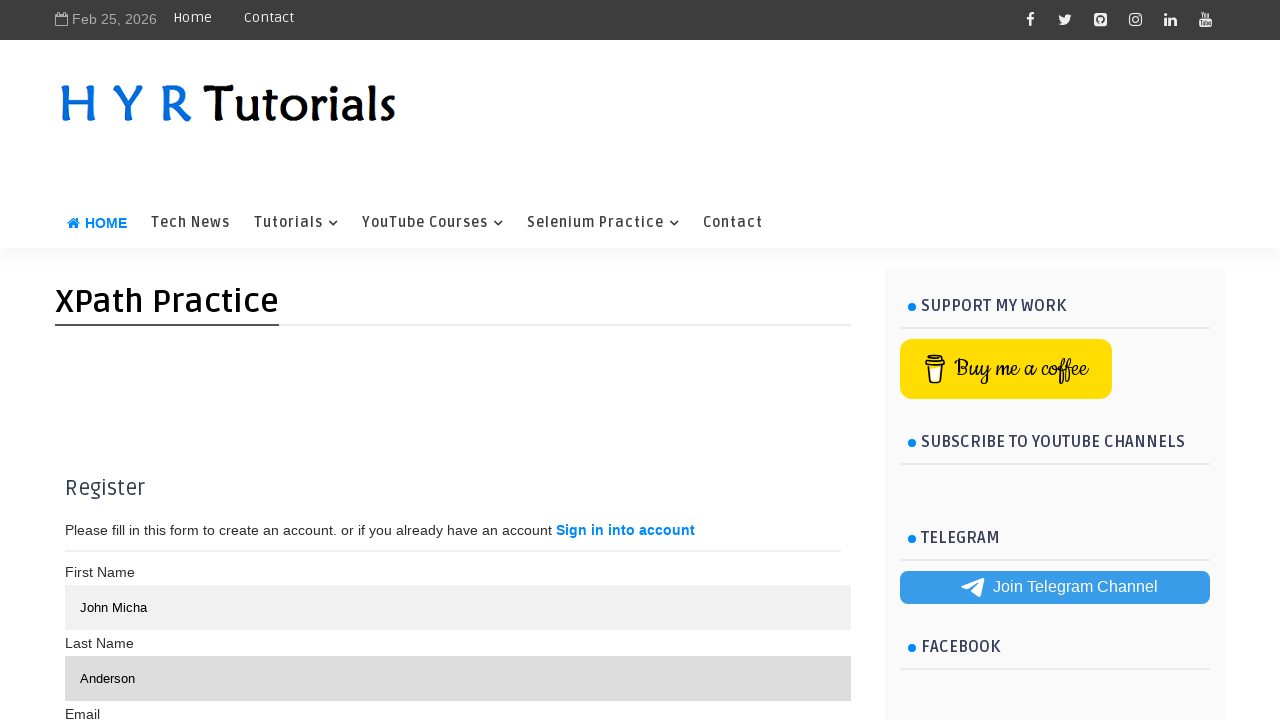

Filled email field with 'john.anderson2024@example.com' on //*[@id="post-body-299858861183690484"]/div/form/div/input[3]
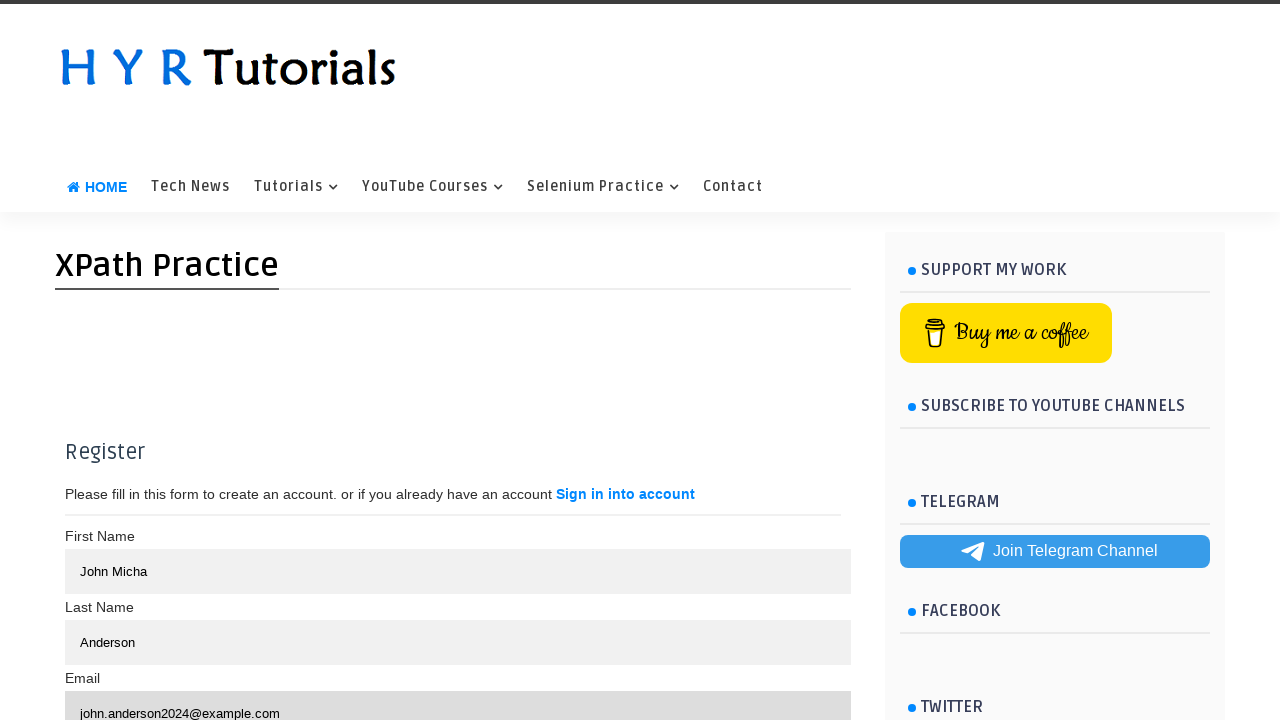

Filled password field with 'SecurePass789' on //*[@id="post-body-299858861183690484"]/div/form/div[1]/div[2]/input
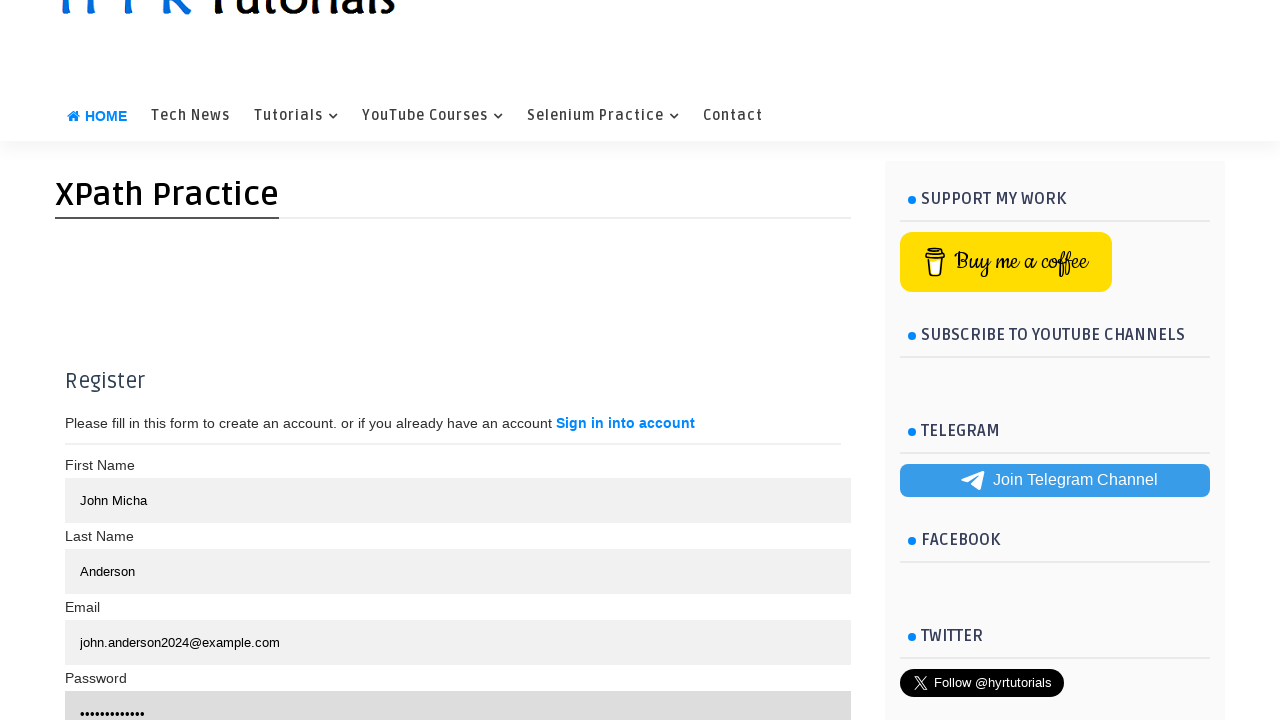

Filled confirm password field with 'SecurePass789' on //*[@id="post-body-299858861183690484"]/div/form/div/input[4]
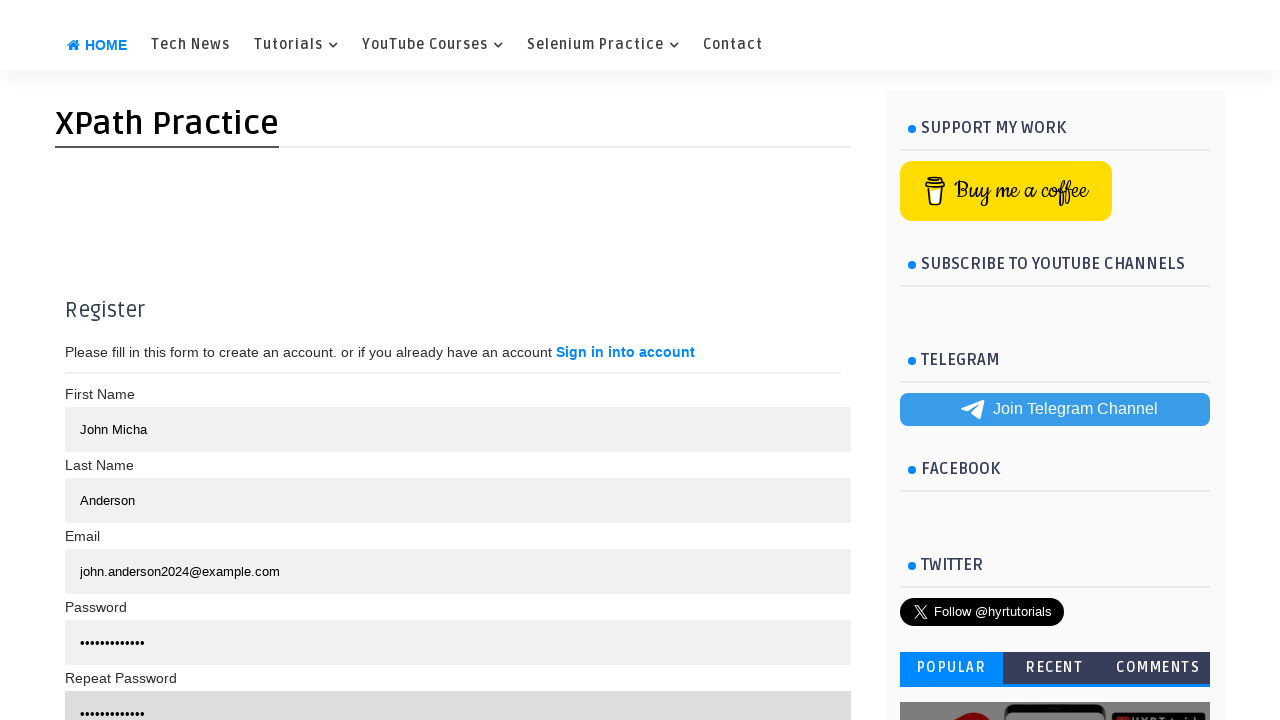

Clicked form submit button at (373, 360) on xpath=//*[@id="post-body-299858861183690484"]/div/form/div[1]/div[3]/button
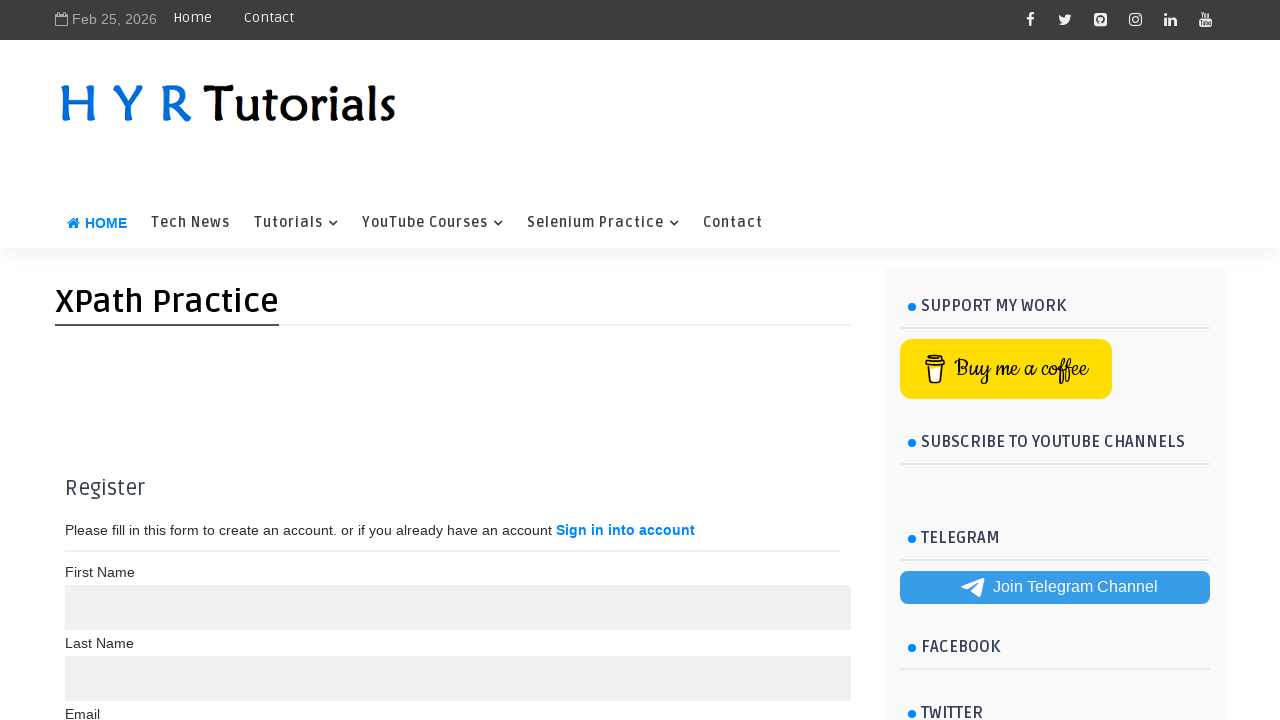

Waited 2 seconds for form submission to complete
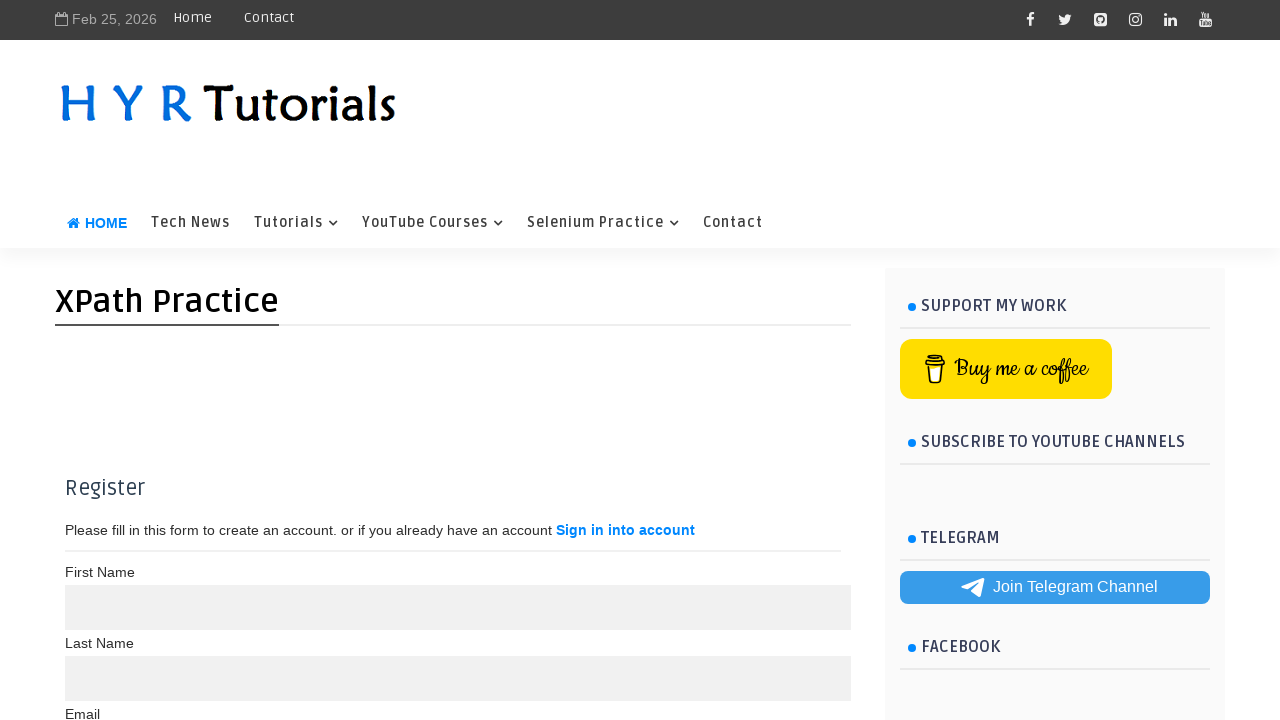

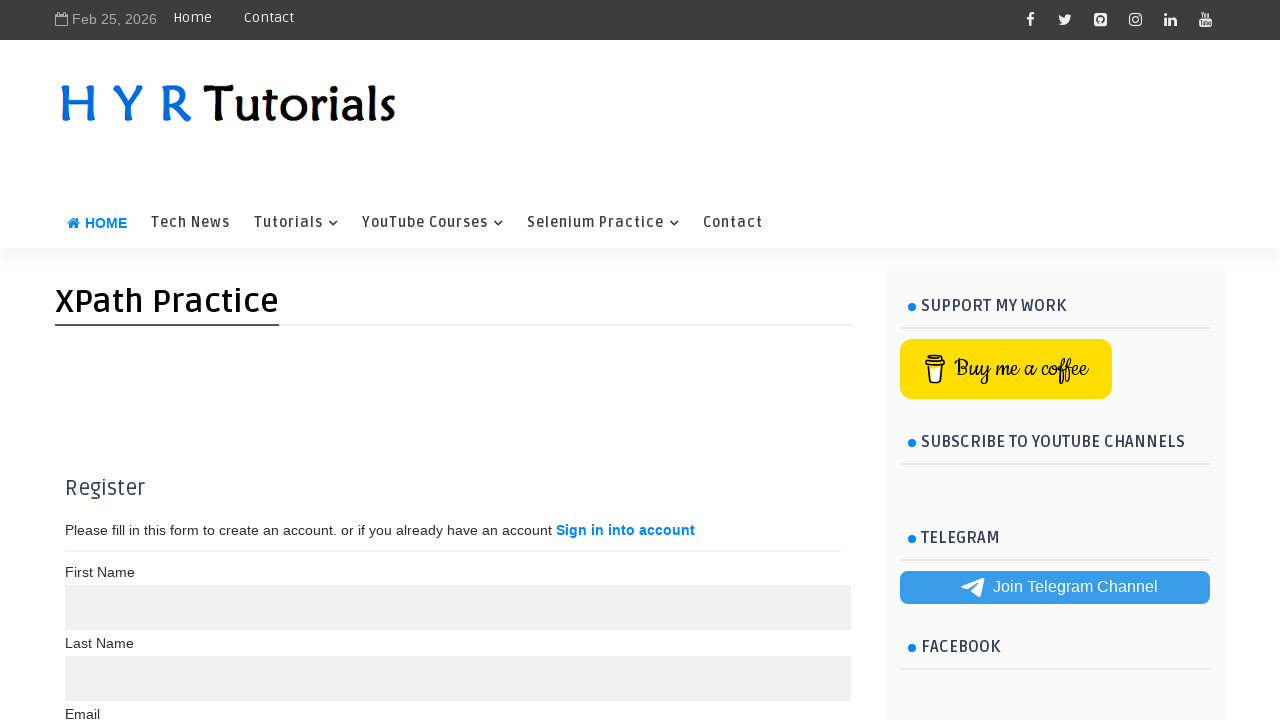